Tests interaction with nested iframes by filling a text input in a parent frame and checking a checkbox in a child frame

Starting URL: https://ui.vision/demo/webtest/frames/

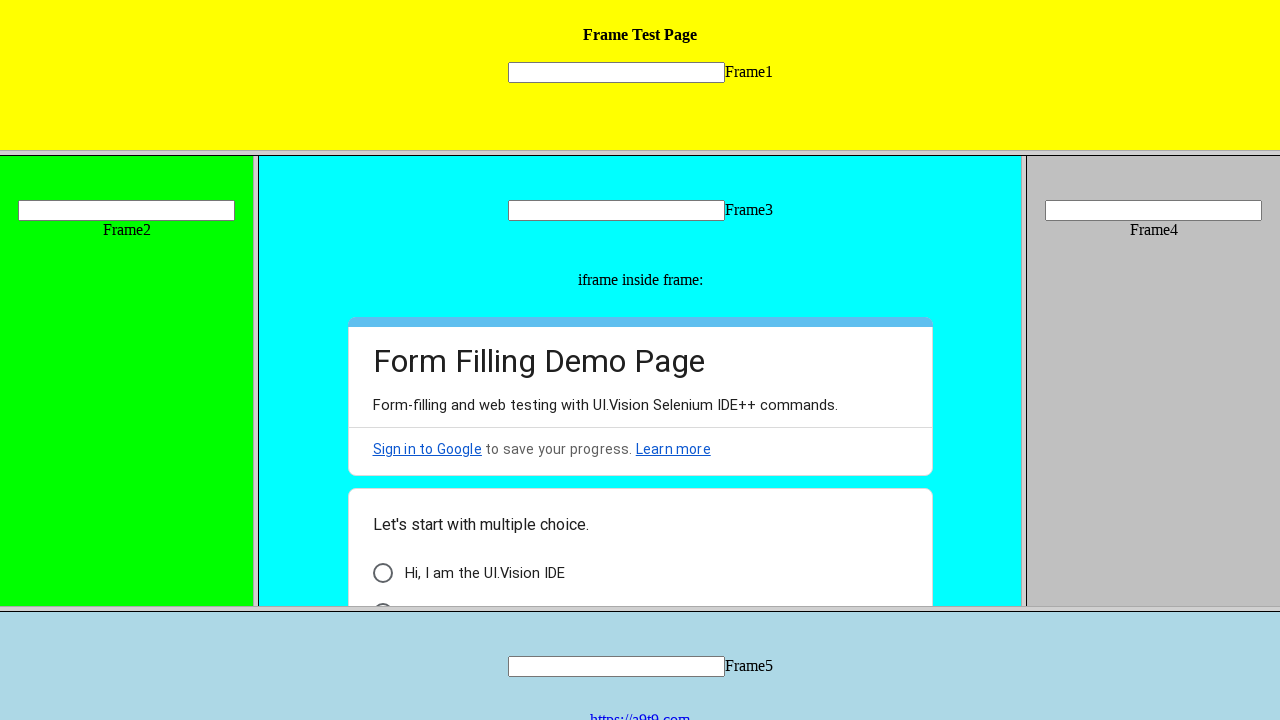

Located frame 3 by URL
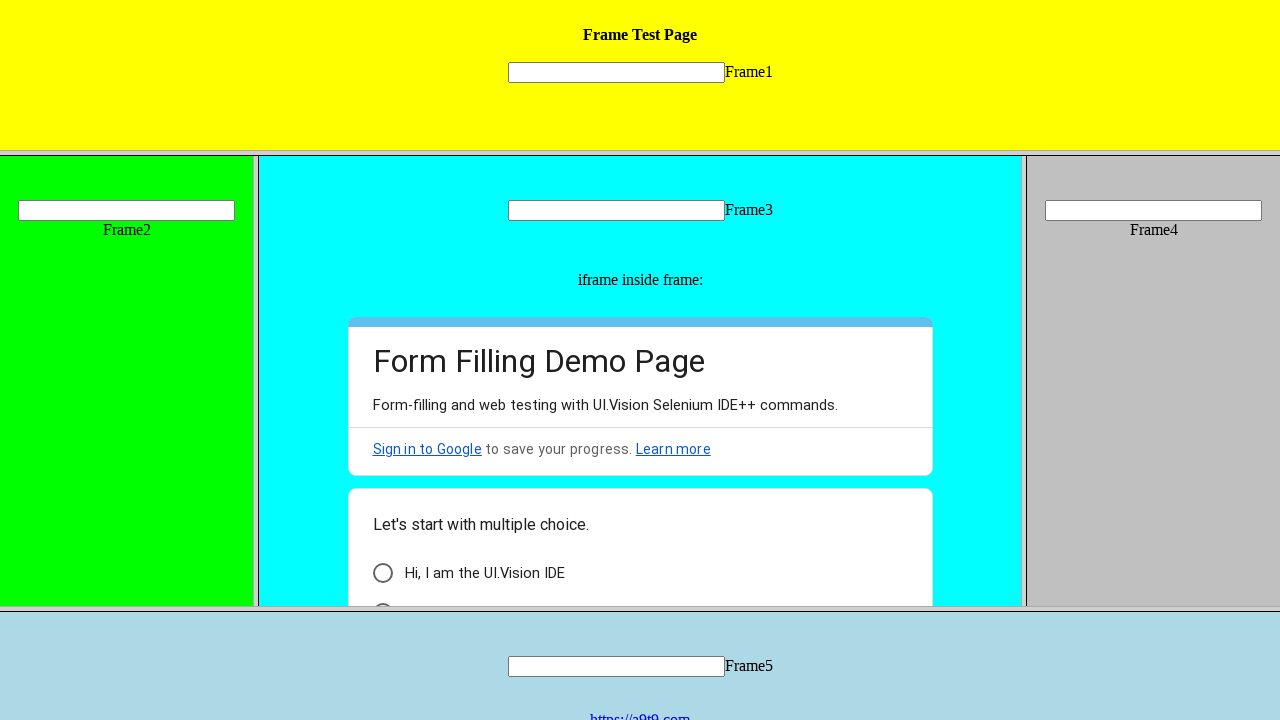

Filled text input in frame 3 with 'playwright' on xpath=//input[@name="mytext3"]
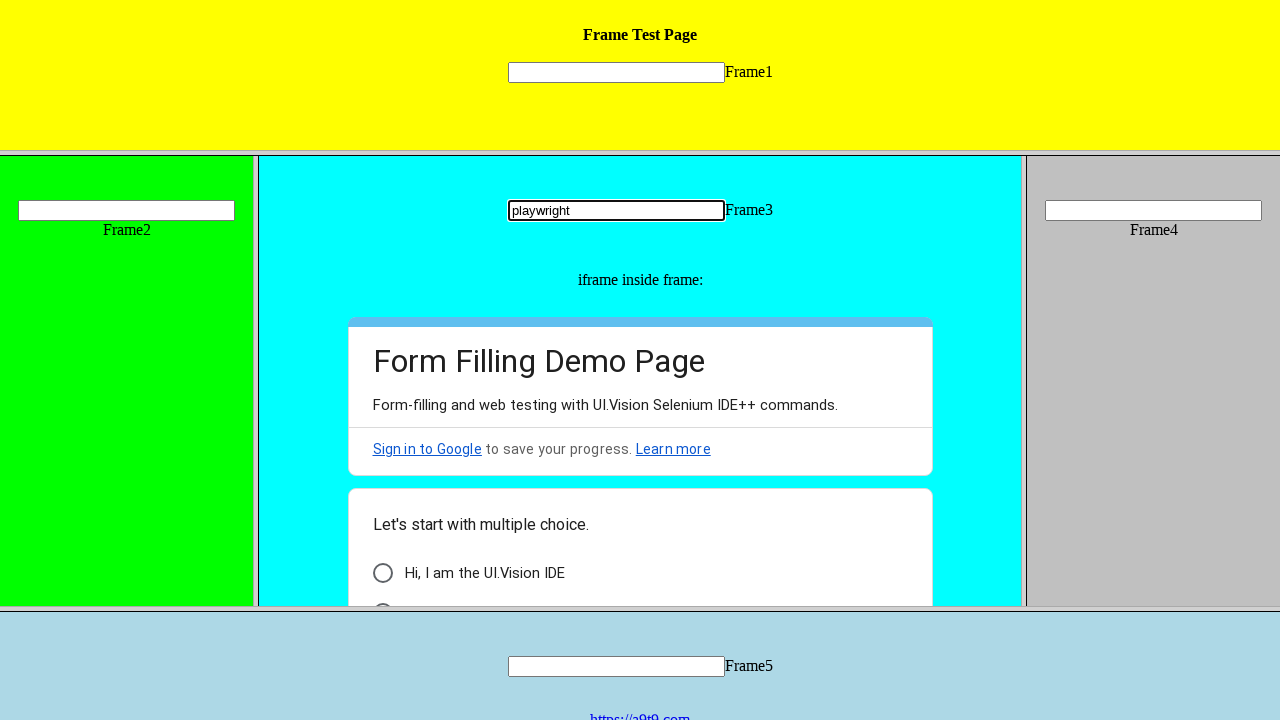

Retrieved child frames from frame 3
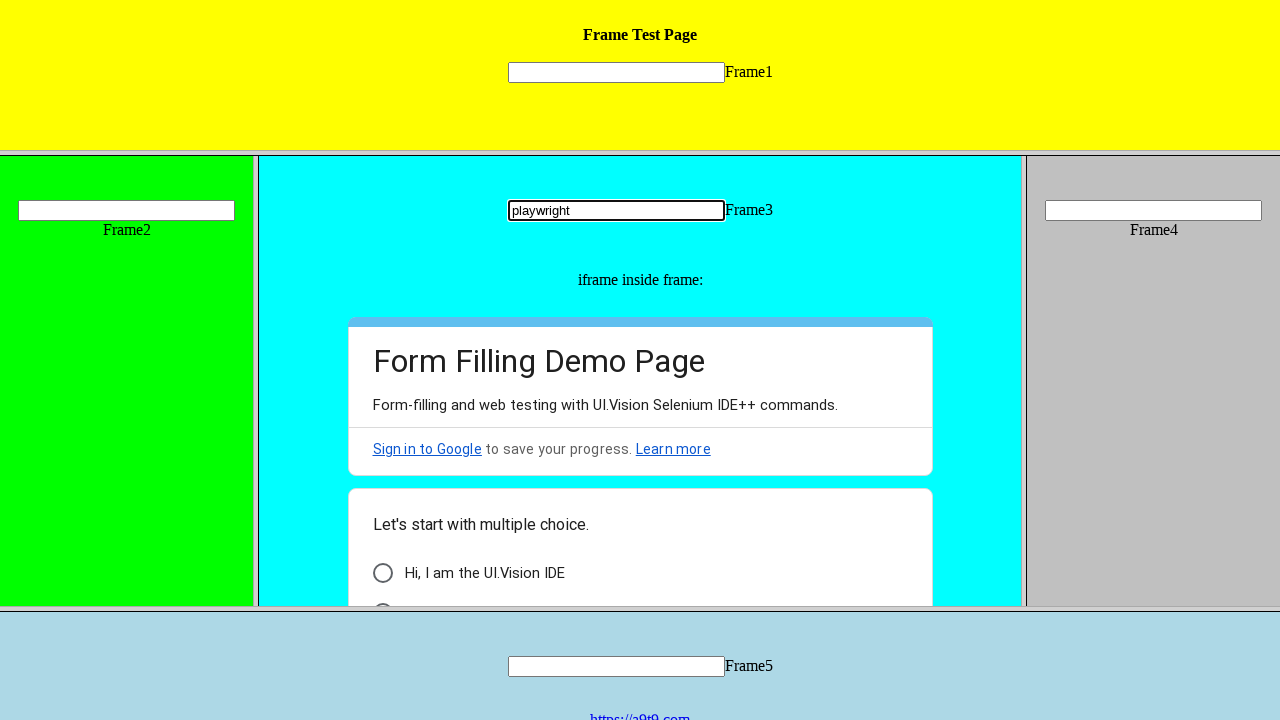

Checked checkbox in child frame of frame 3 at (382, 596) on (//div[@class="AB7Lab Id5V1"])[2]
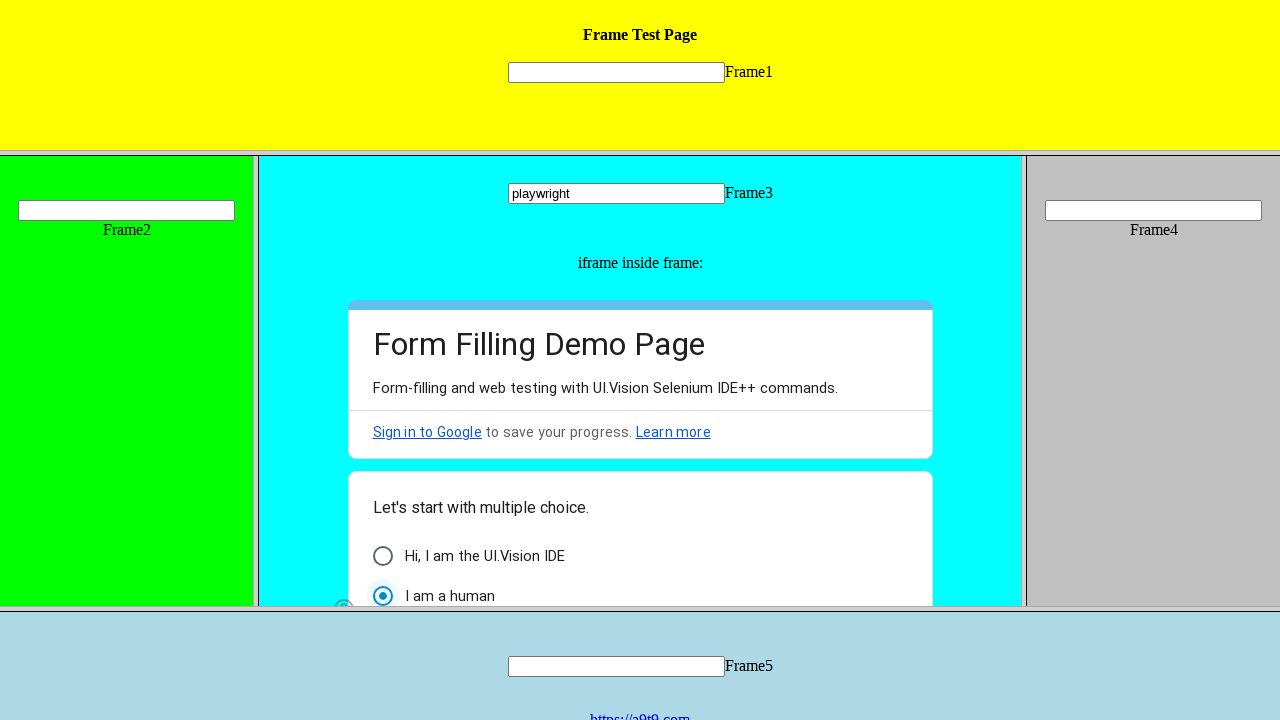

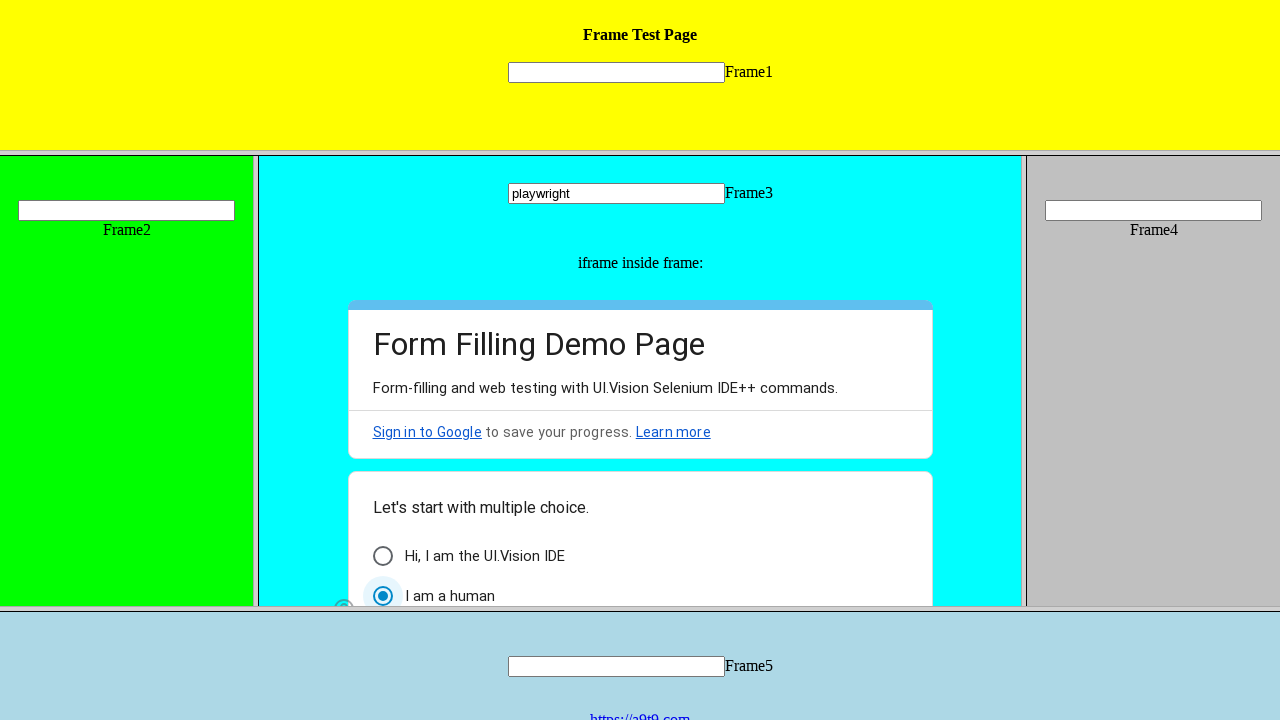